Tests right-click context menu functionality by performing a context click action on a button element

Starting URL: https://swisnl.github.io/jQuery-contextMenu/demo.html

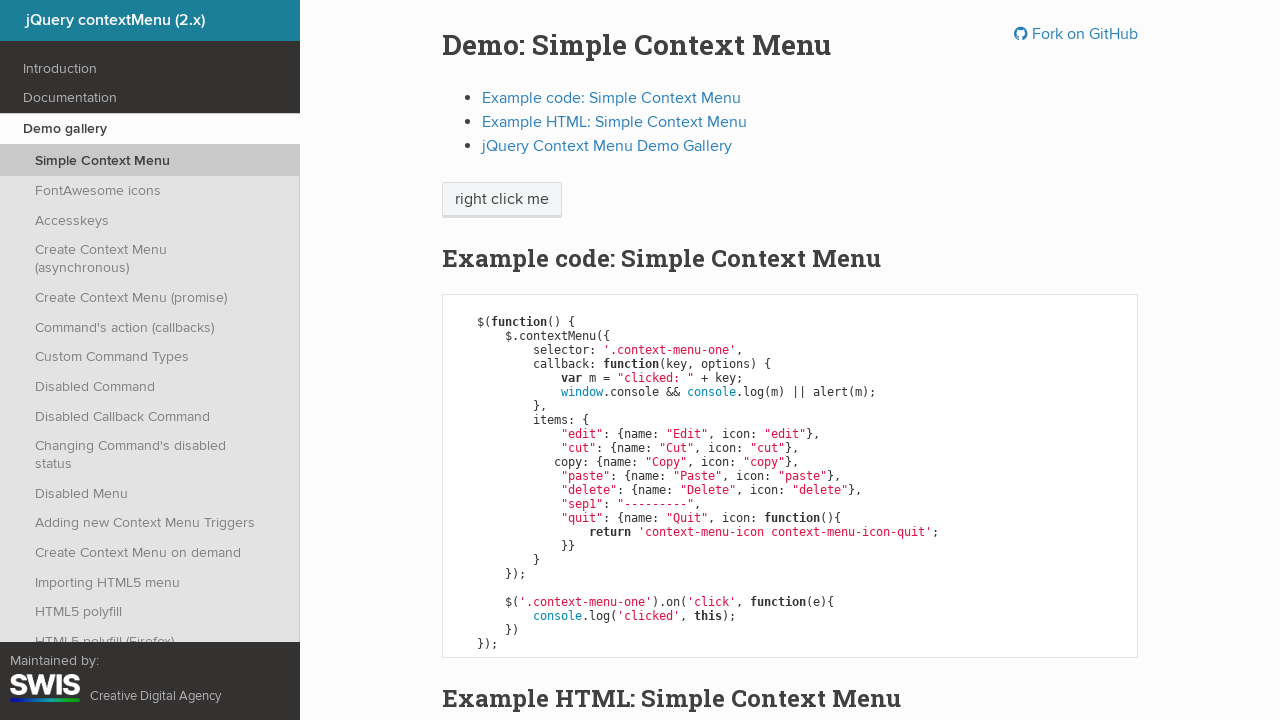

Waited for button element to be available
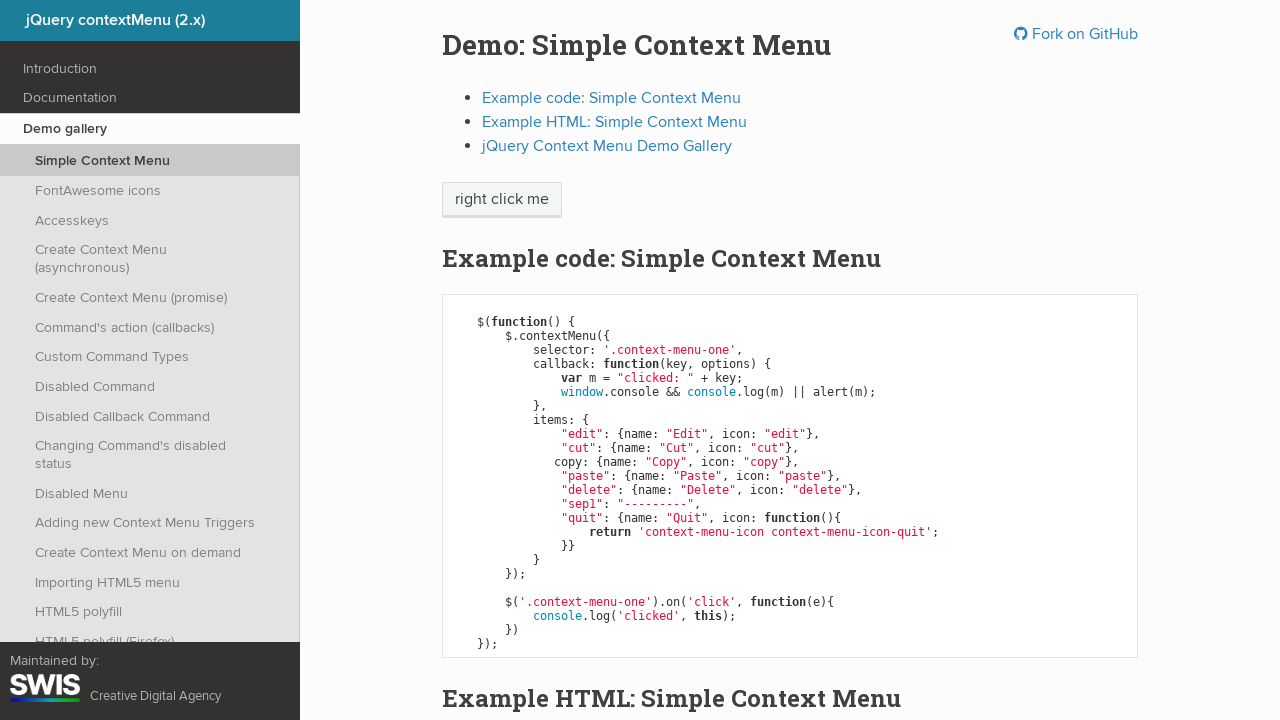

Located button element via XPath
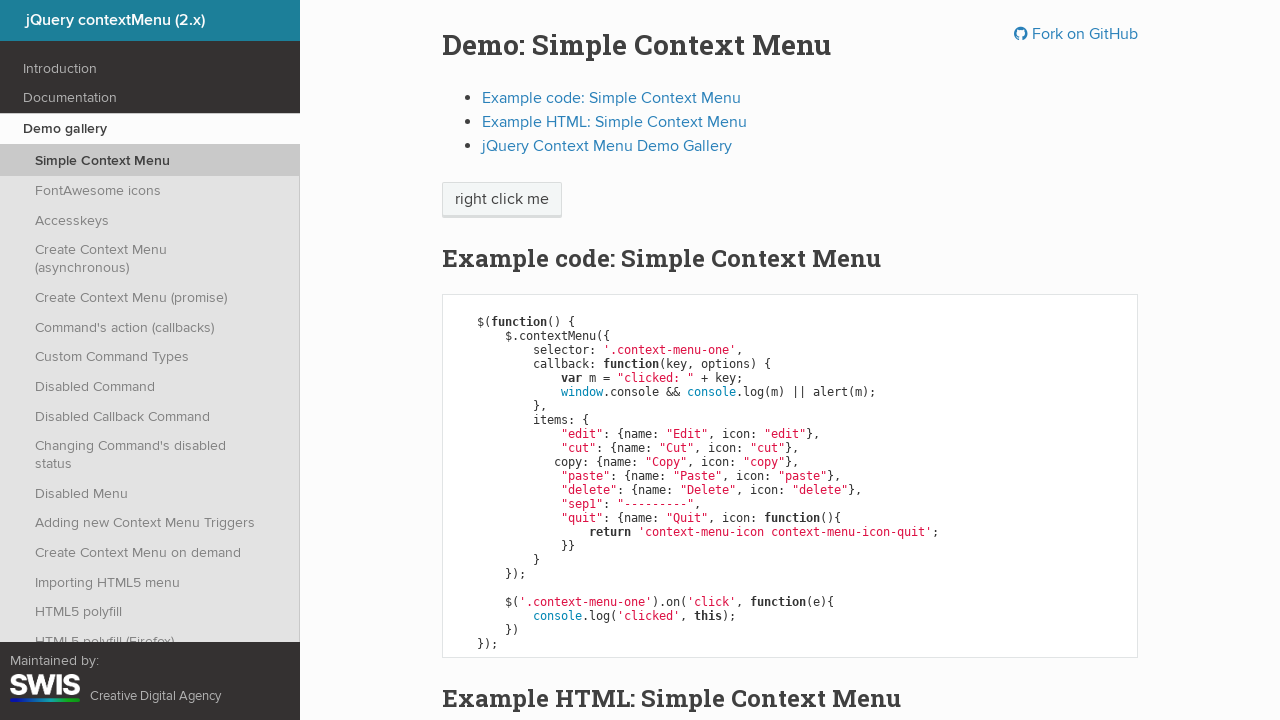

Performed right-click context click action on button element at (502, 200) on xpath=/html/body/div/section/div/div/div/p/span
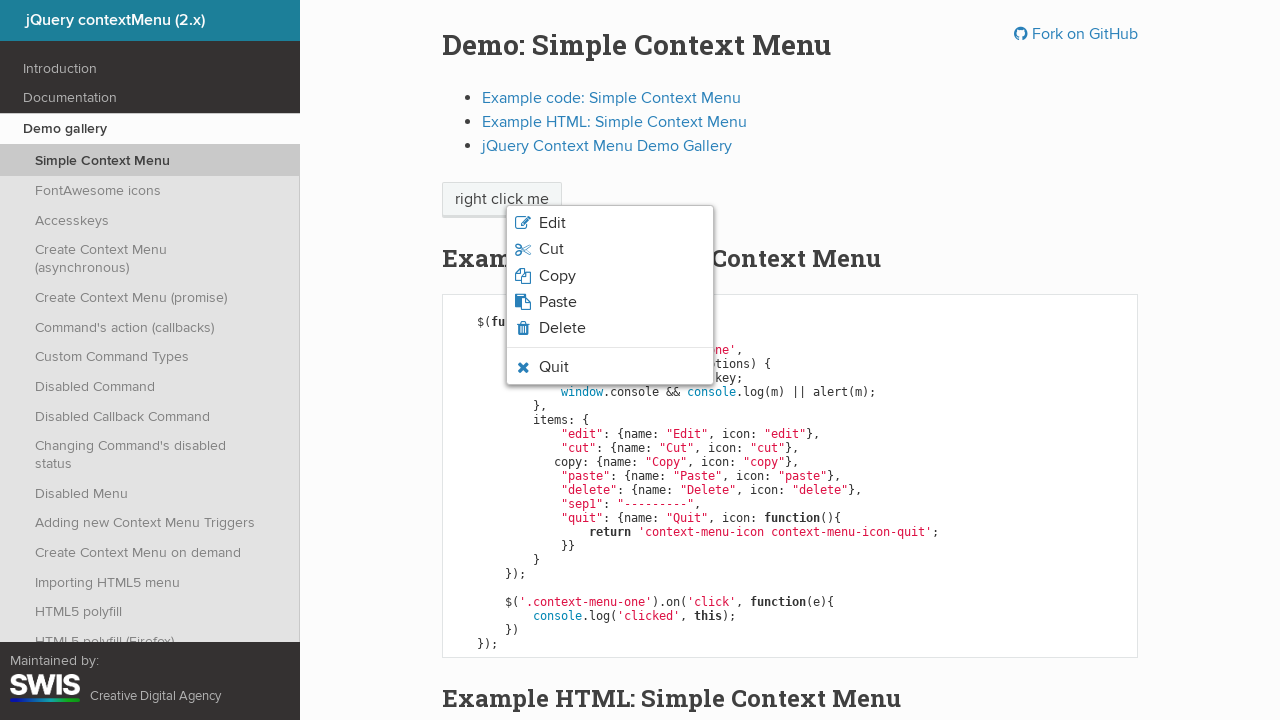

Waited 5 seconds for context menu to appear
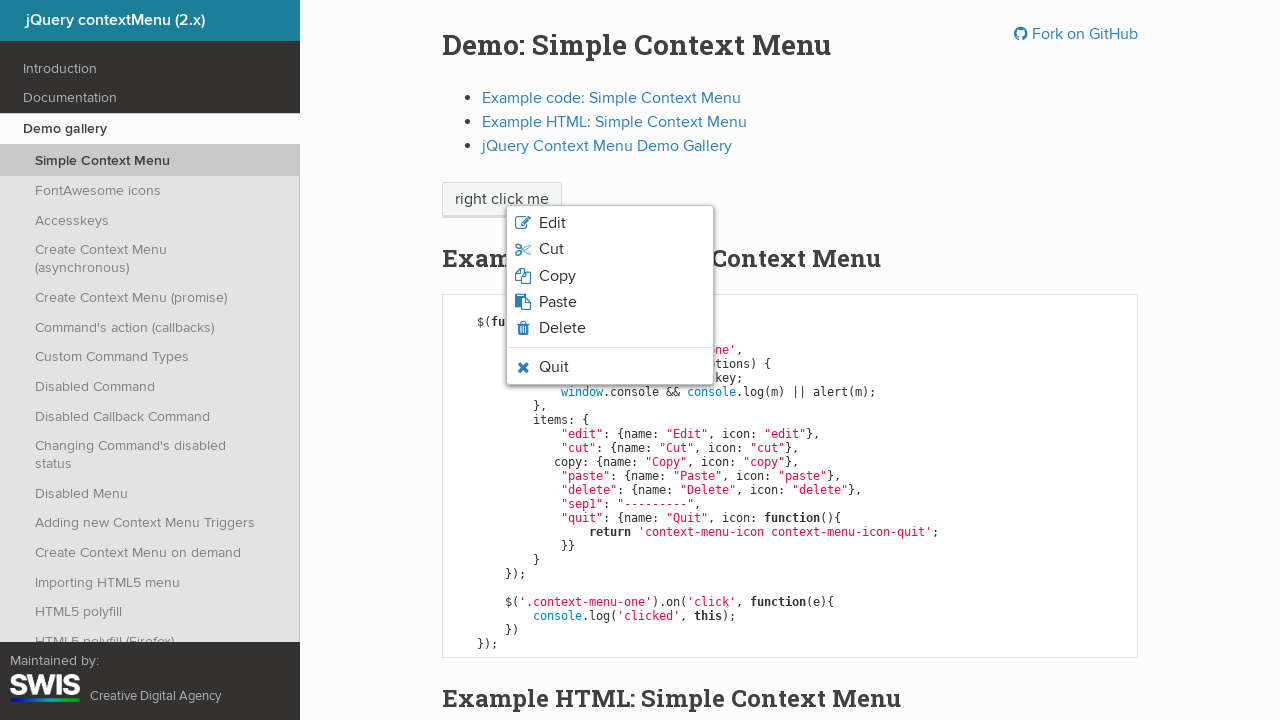

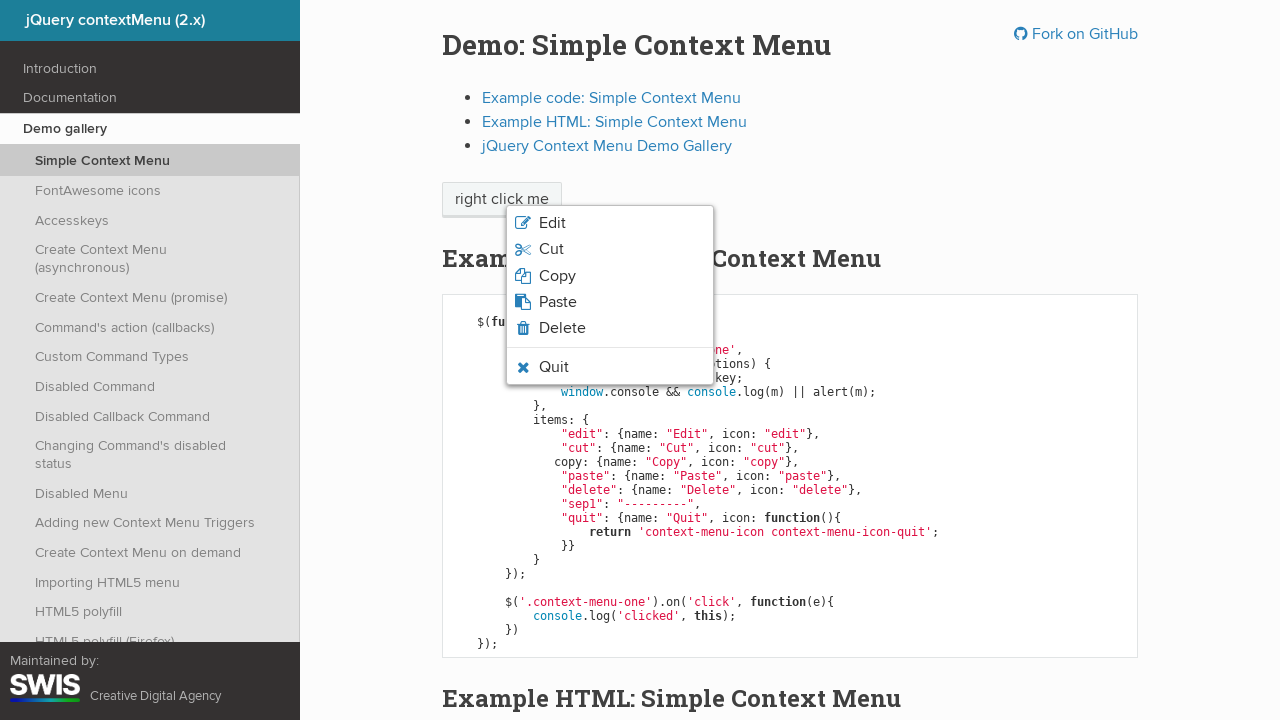